Tests a slow calculator application by setting a delay, performing an addition operation (7+8), and waiting for the result to appear

Starting URL: https://bonigarcia.dev/selenium-webdriver-java/slow-calculator.html

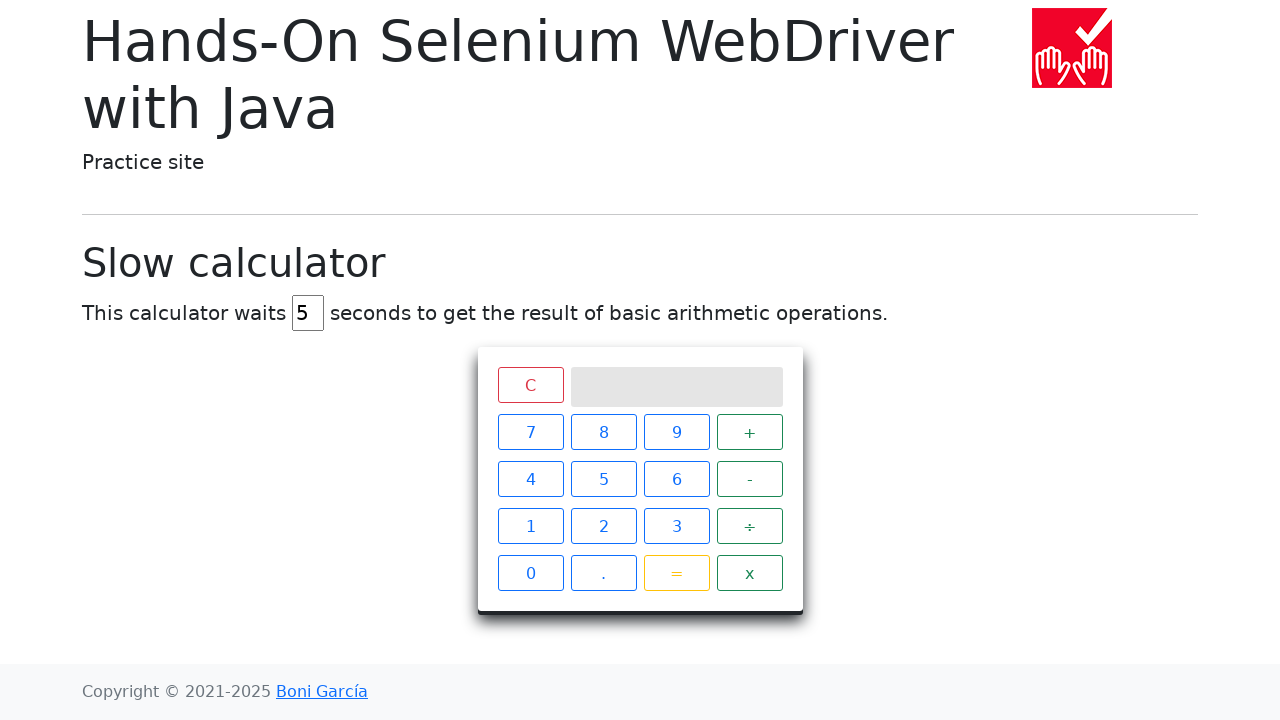

Cleared the delay input field on #delay
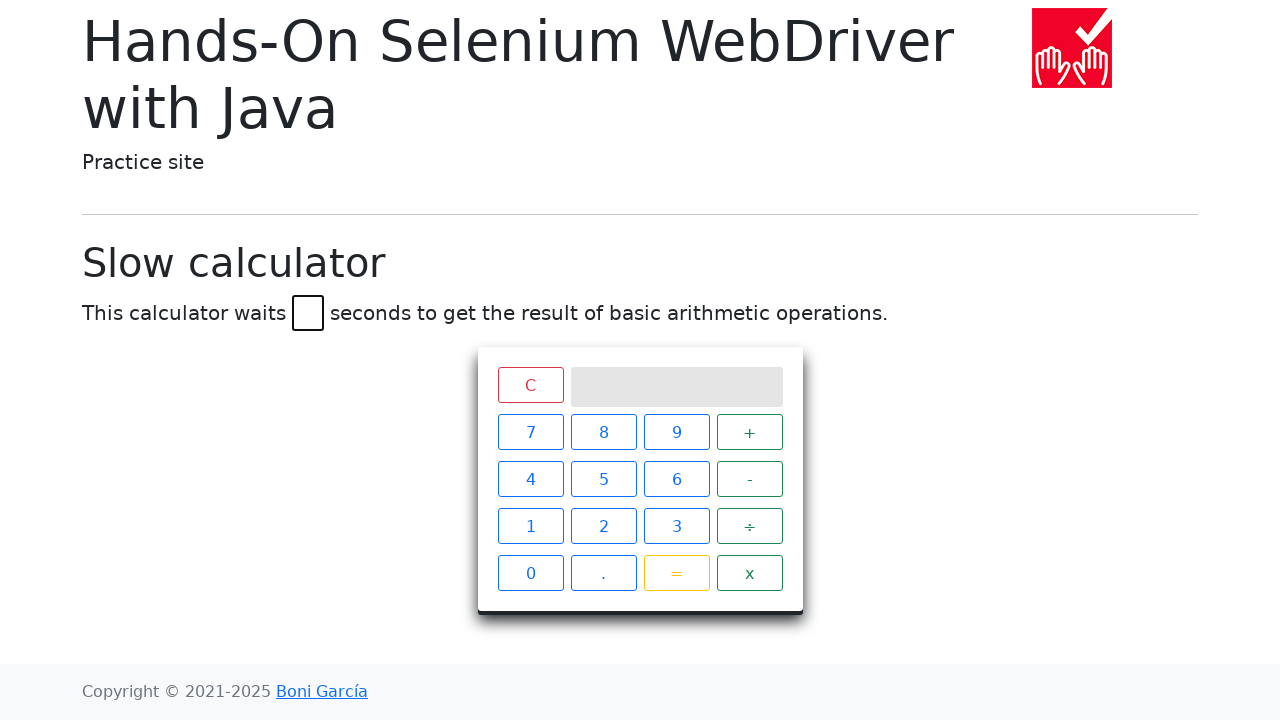

Set delay value to 45 seconds on #delay
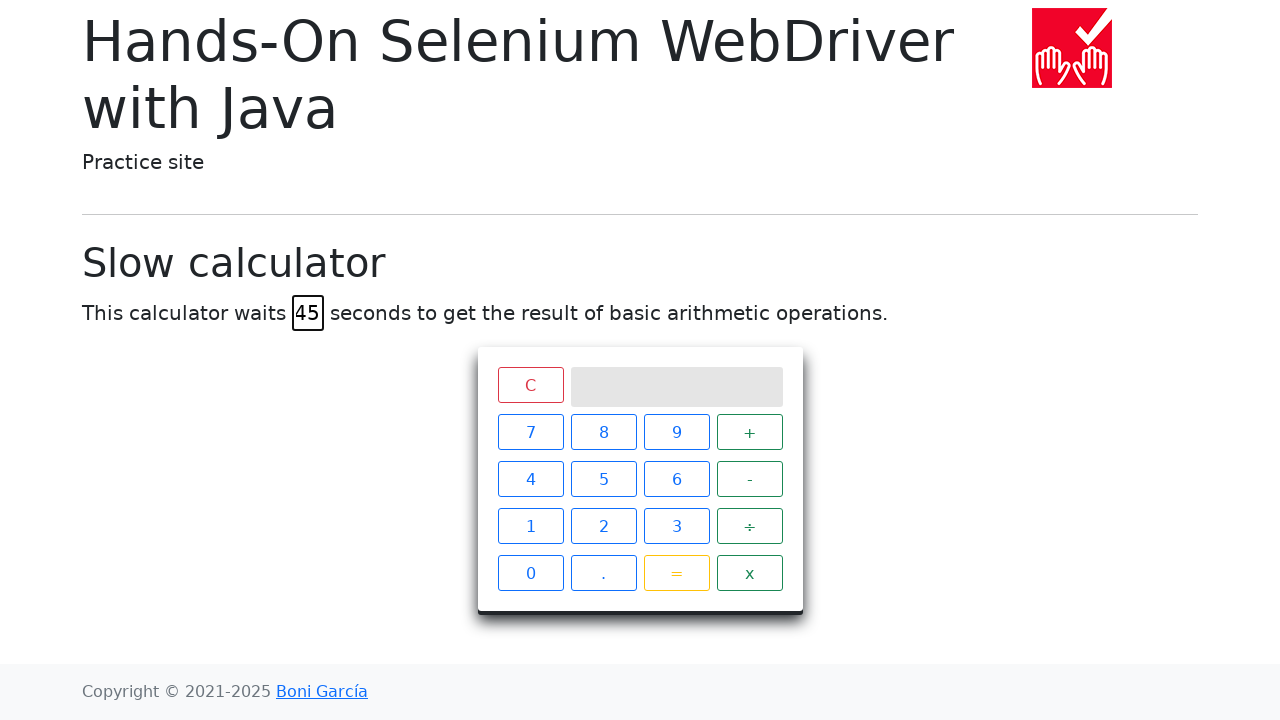

Clicked number 7 on calculator at (530, 432) on xpath=//span[text()='7']
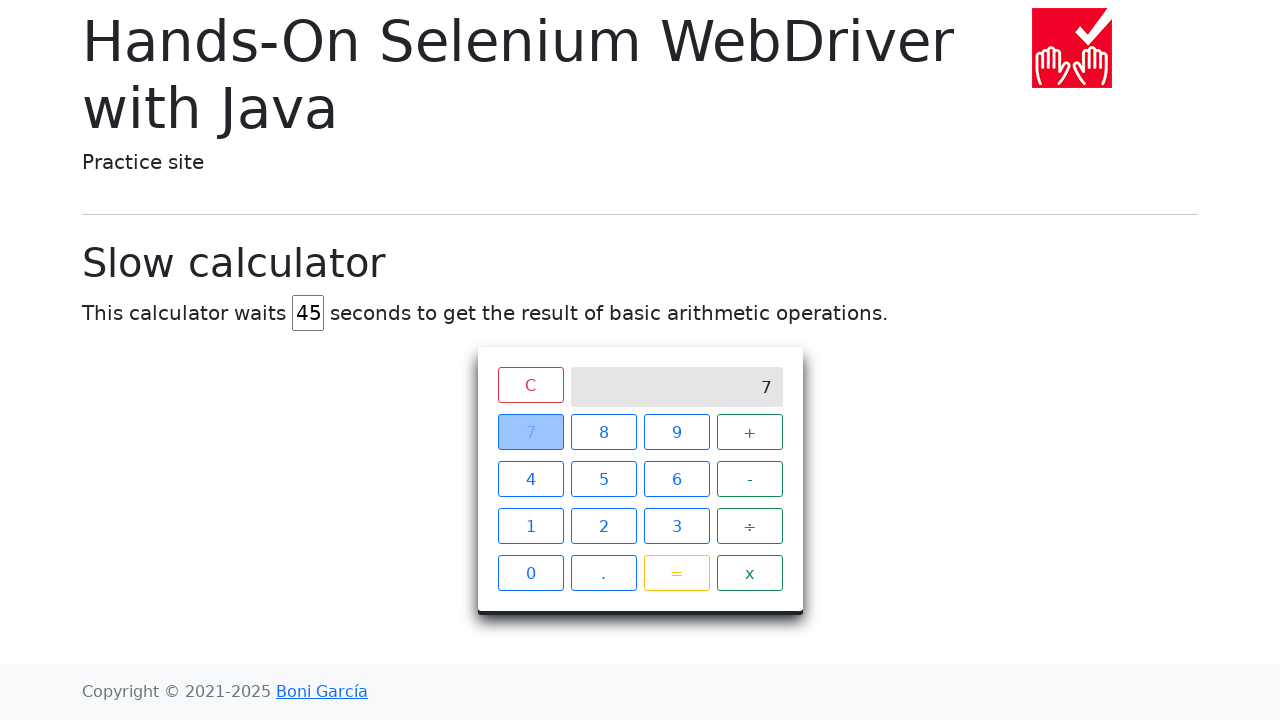

Clicked plus operator on calculator at (750, 432) on xpath=//span[text()='+']
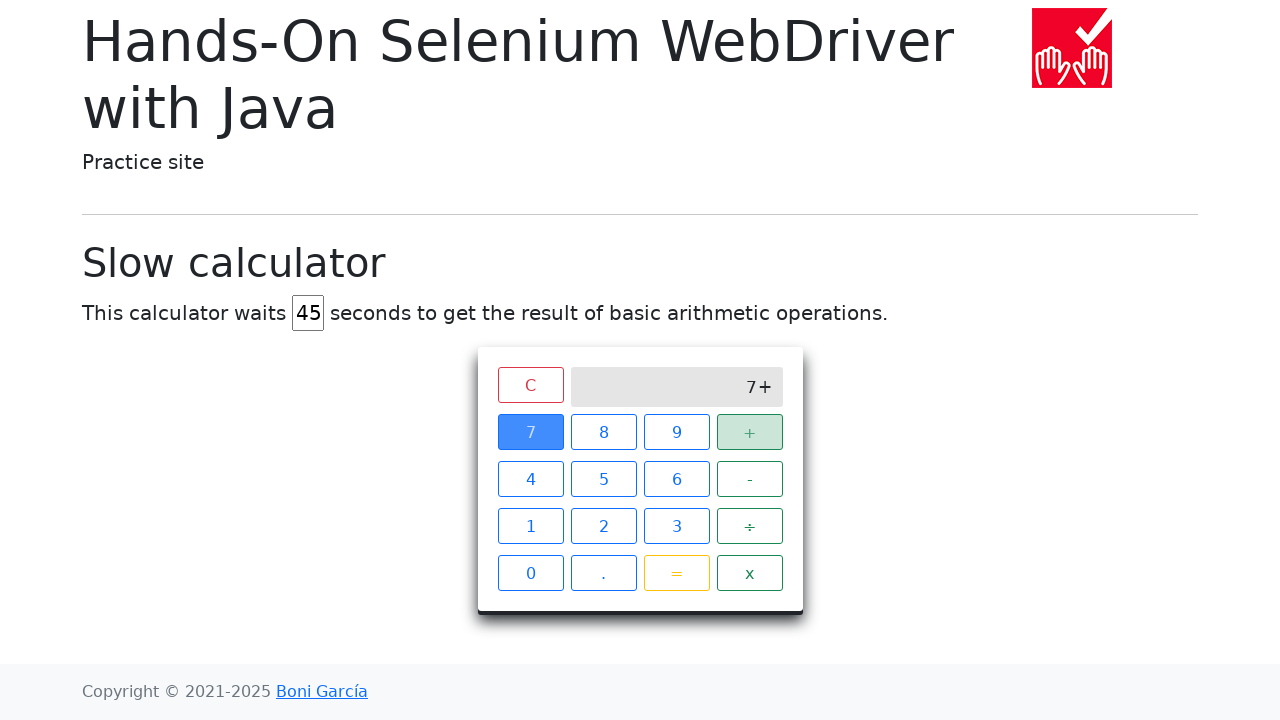

Clicked number 8 on calculator at (604, 432) on xpath=//span[text()='8']
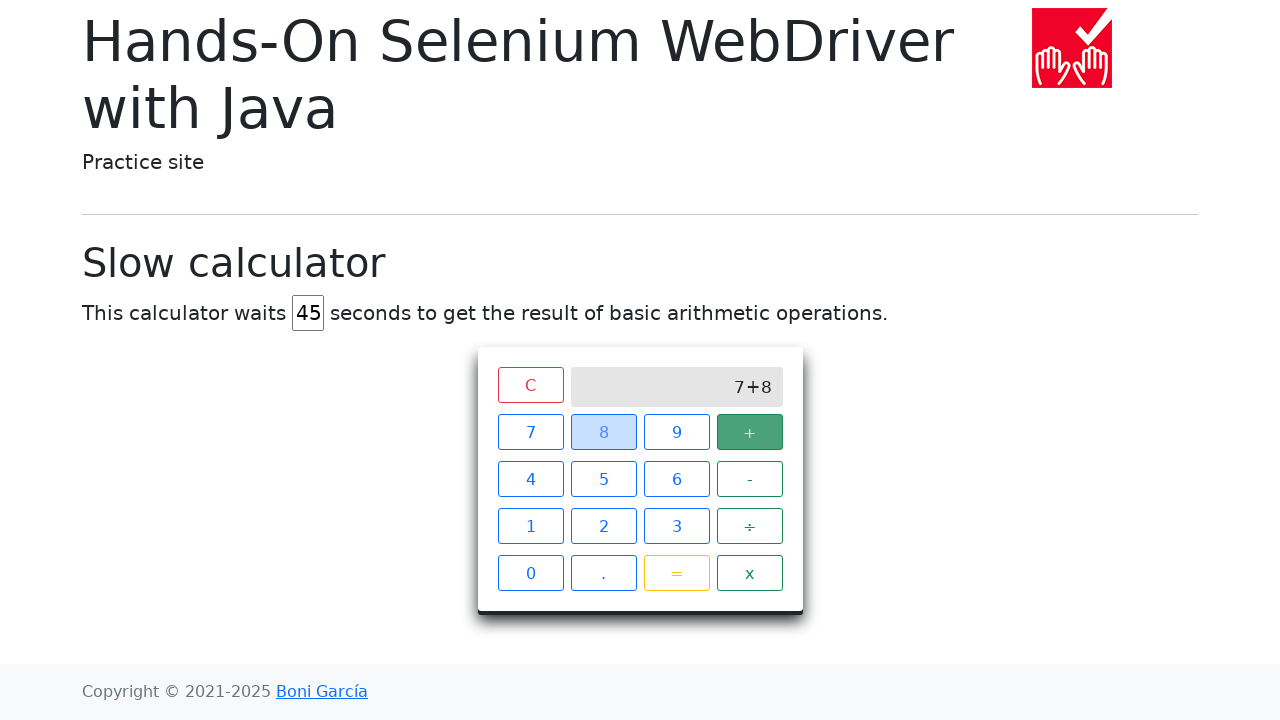

Clicked equals button to perform calculation at (676, 573) on xpath=//span[text()='=']
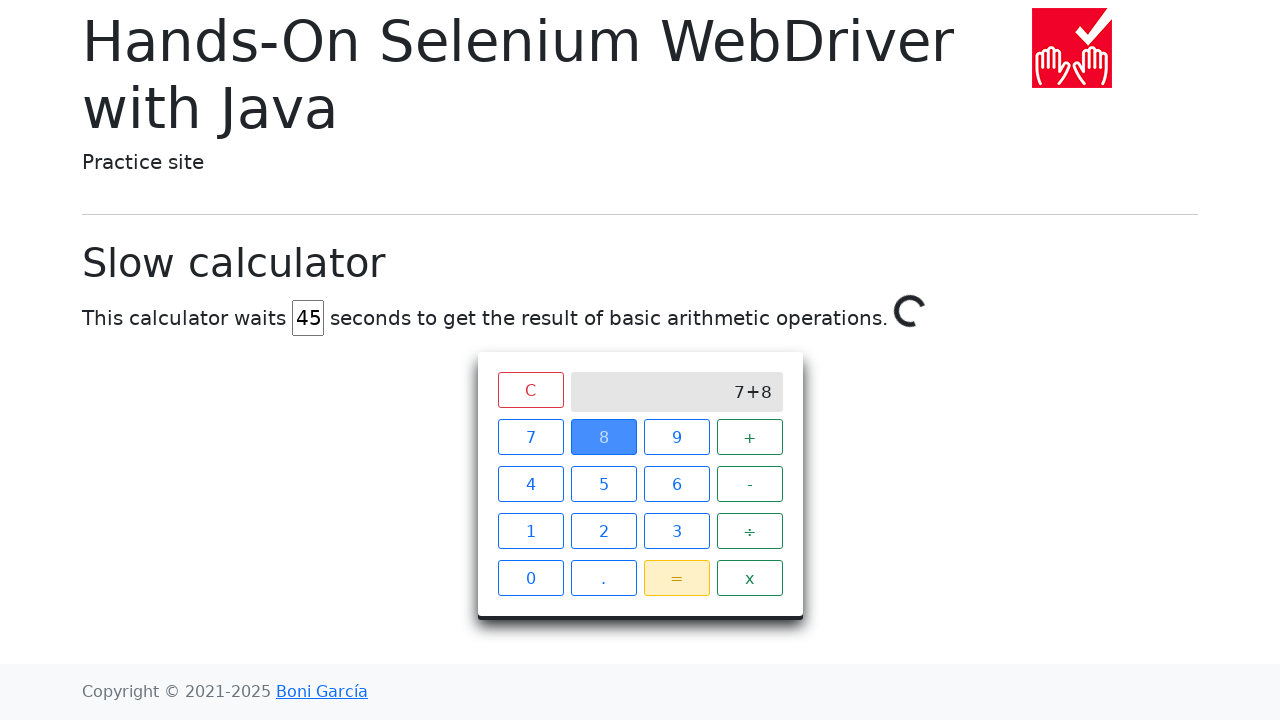

Waited for calculation result 15 to appear on screen
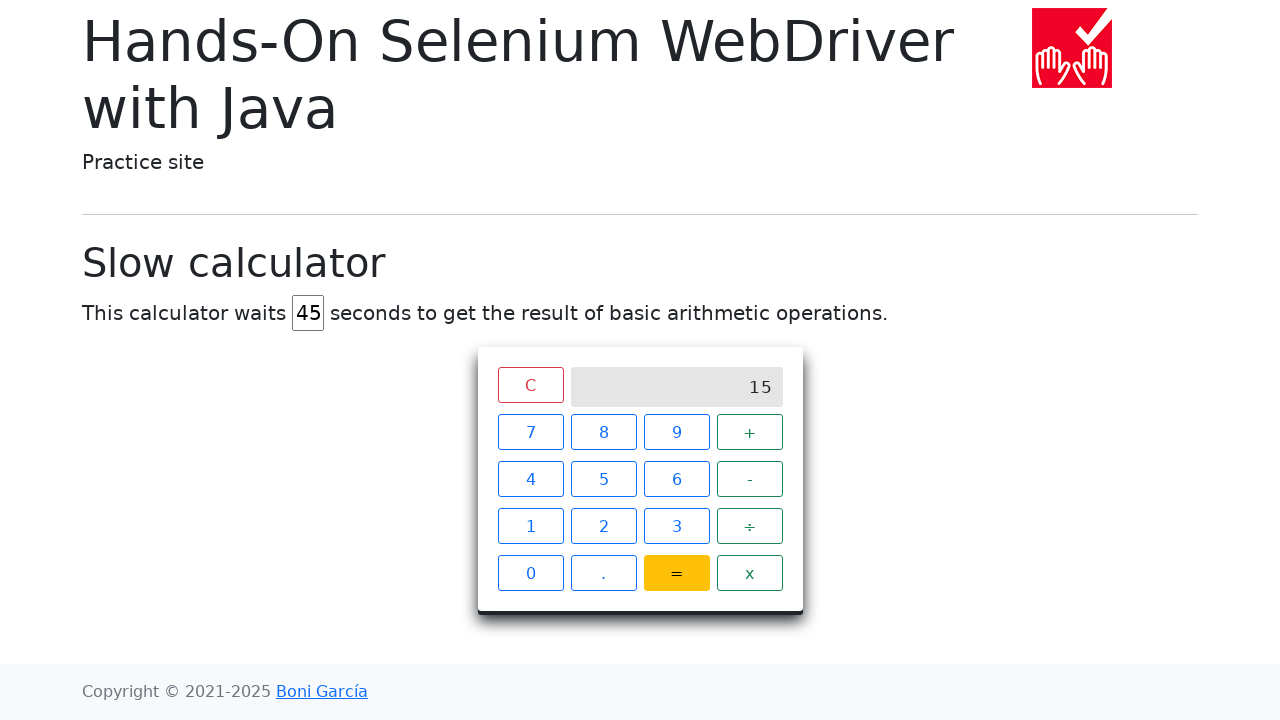

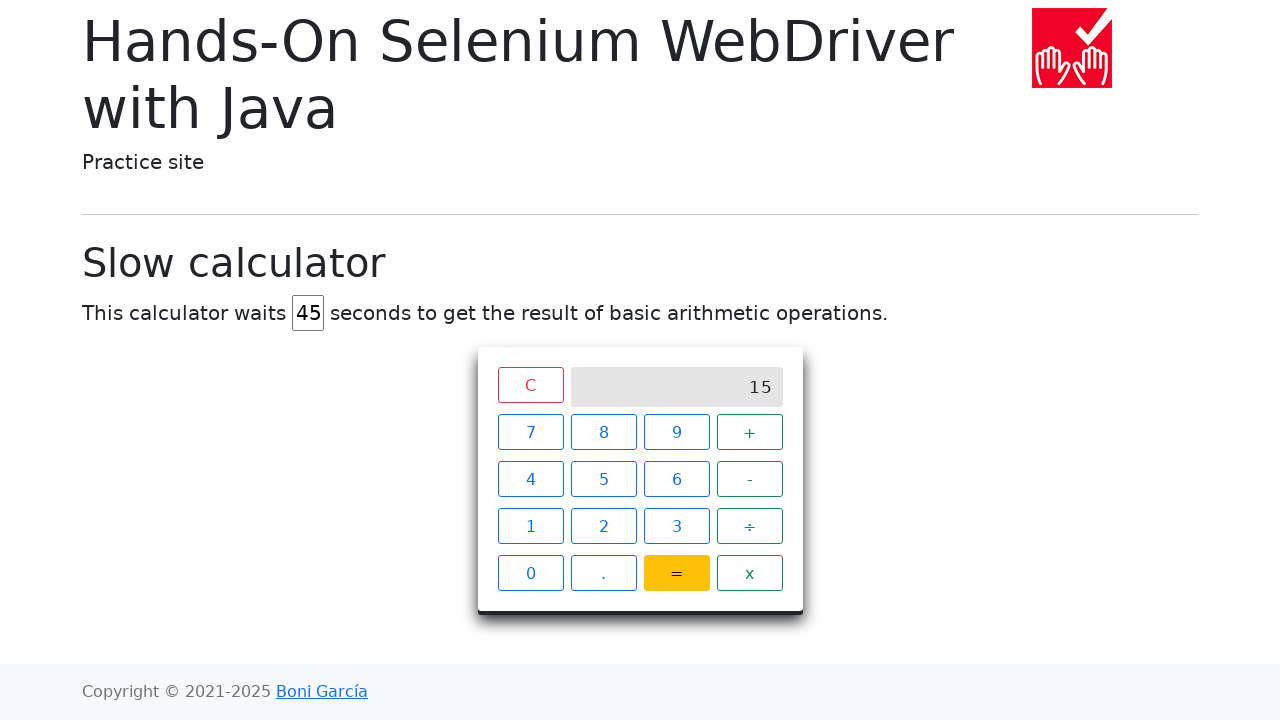